Tests navigation by clicking the "Get started" link and verifying the Installation heading is visible

Starting URL: https://playwright.dev/

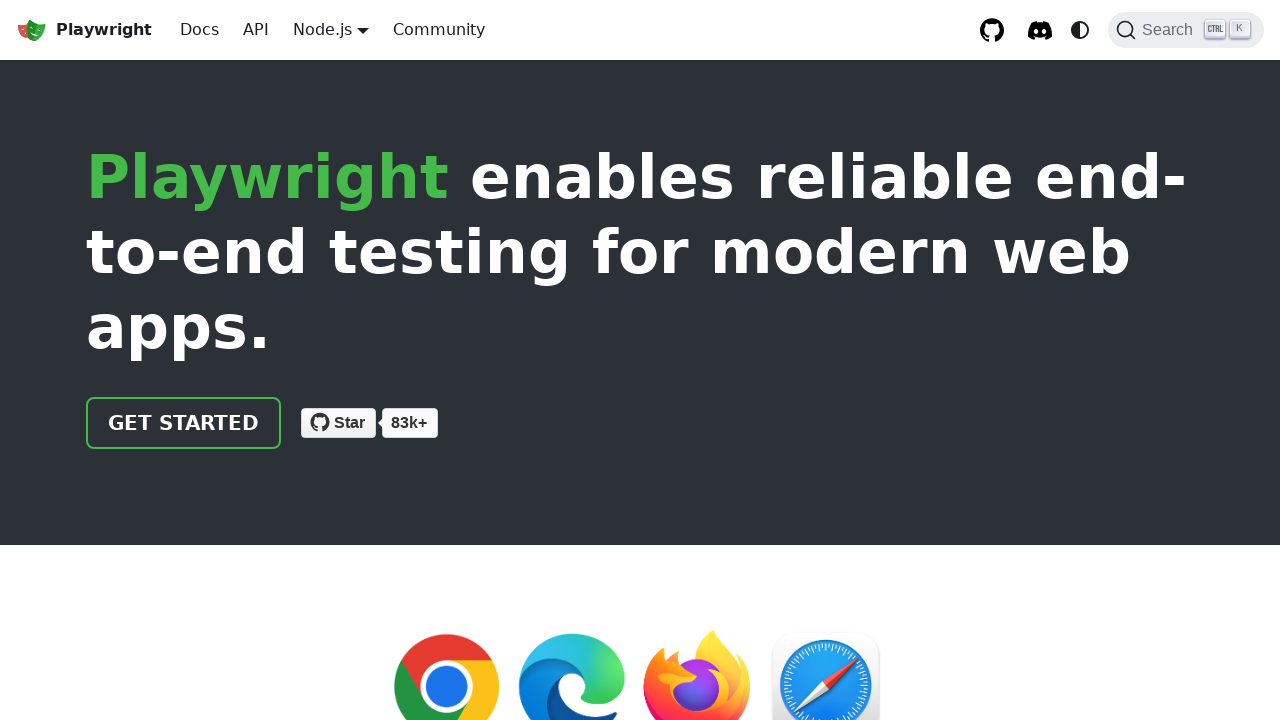

Clicked the 'Get started' link at (184, 423) on internal:role=link[name="Get started"i]
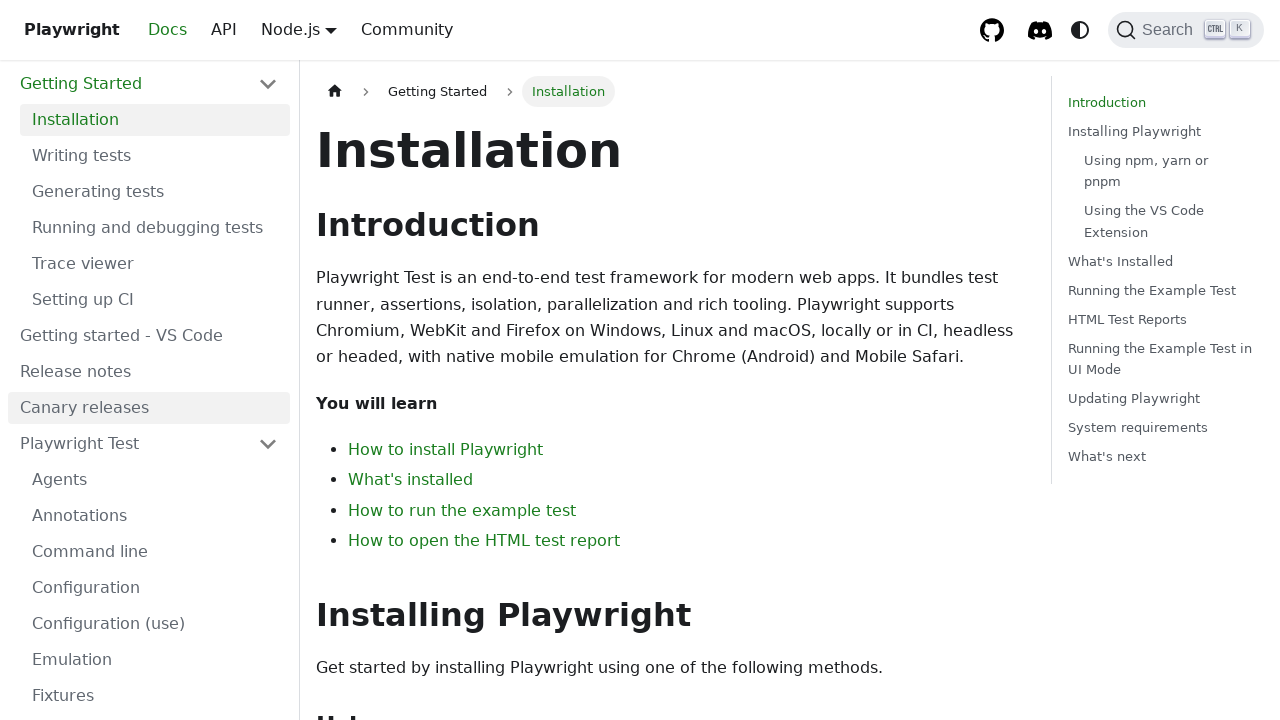

Installation heading is now visible after navigation
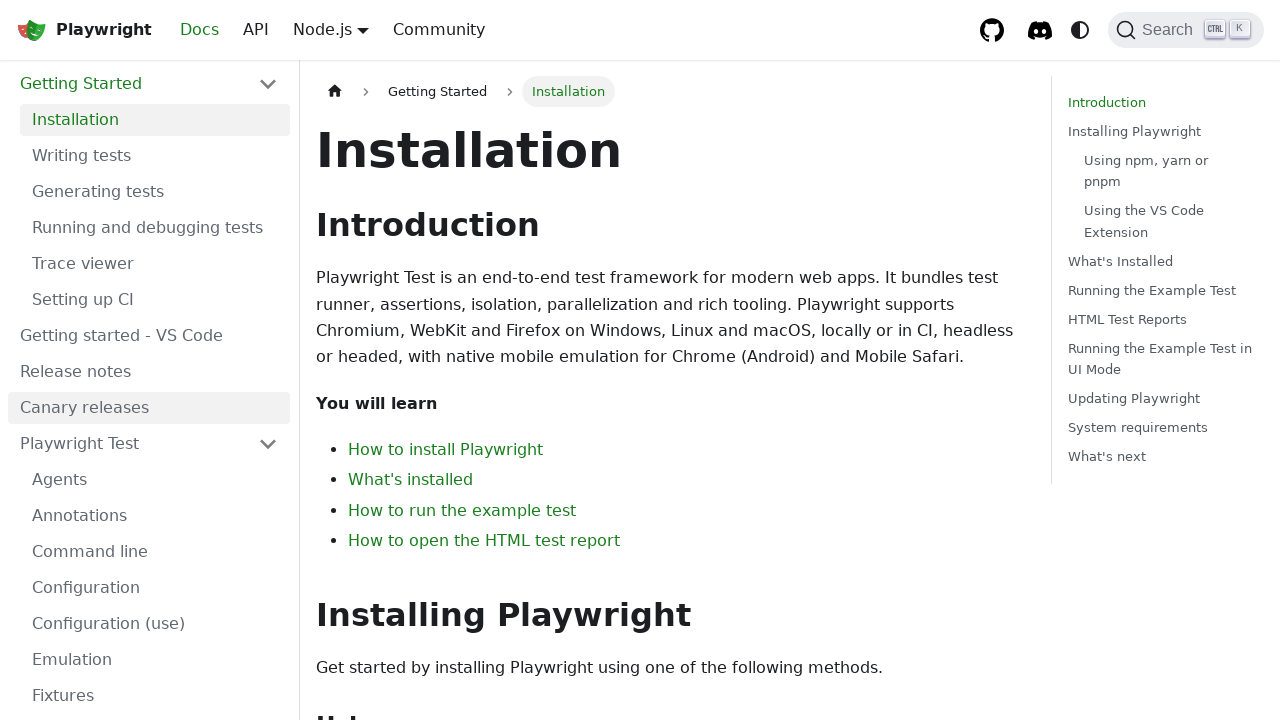

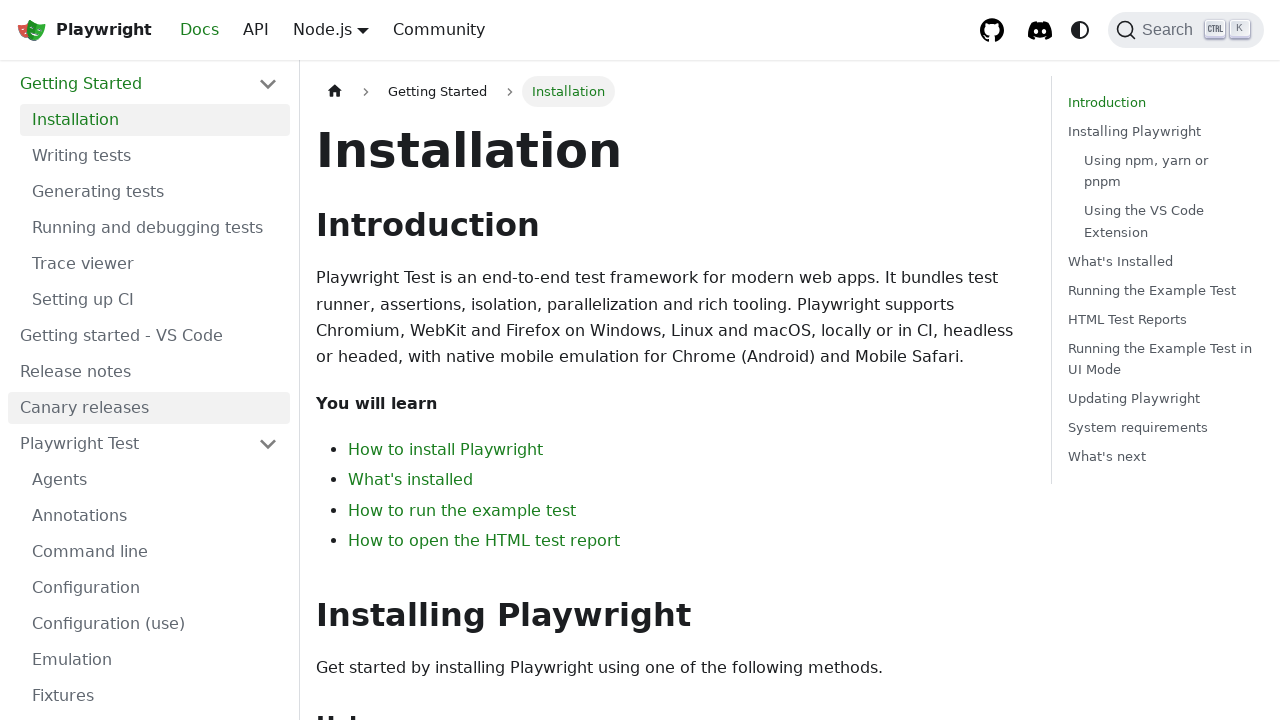